Tests iframe handling by switching to a single frame and entering text into an input field

Starting URL: https://demo.automationtesting.in/Frames.html

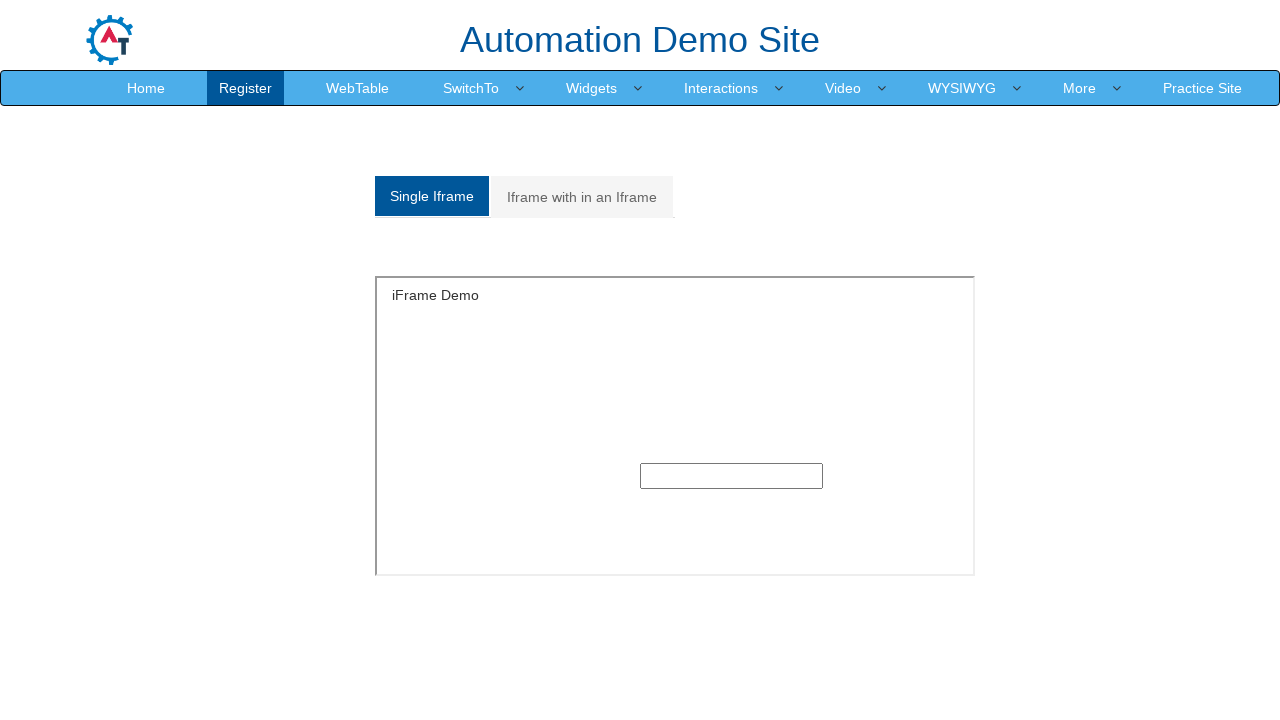

Navigated to iframe handling demo page
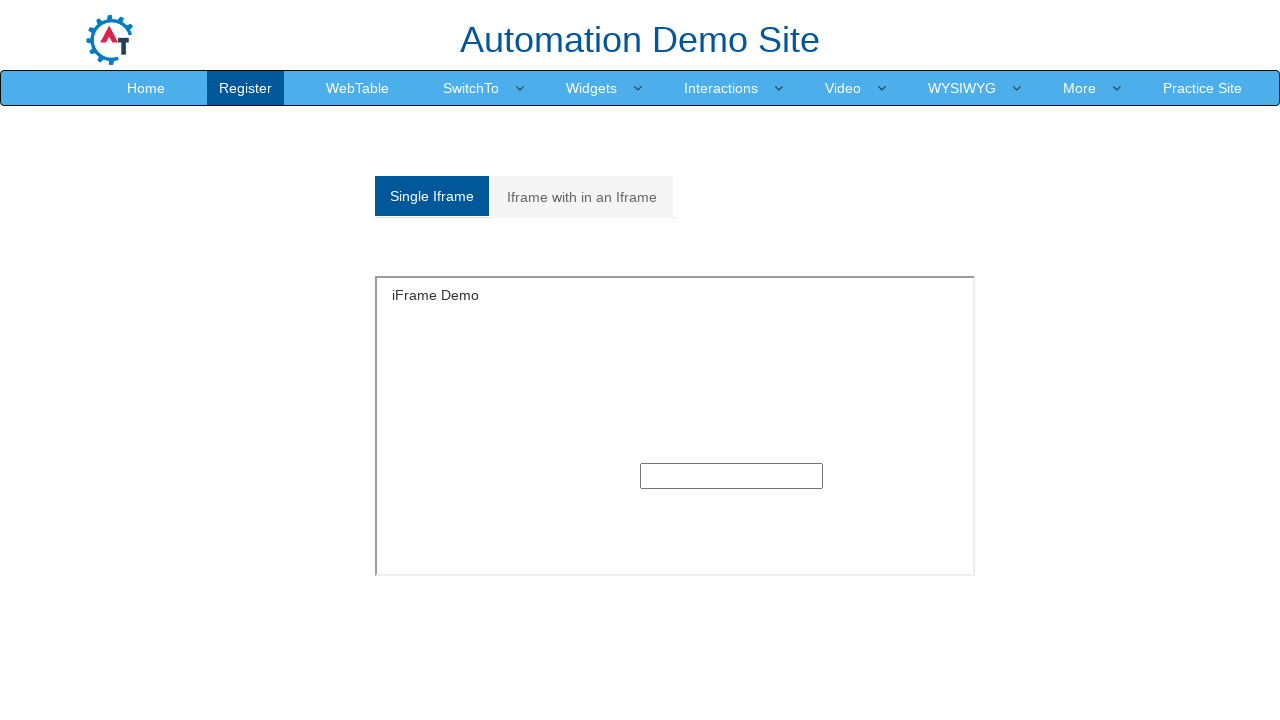

Located iframe with ID 'singleframe'
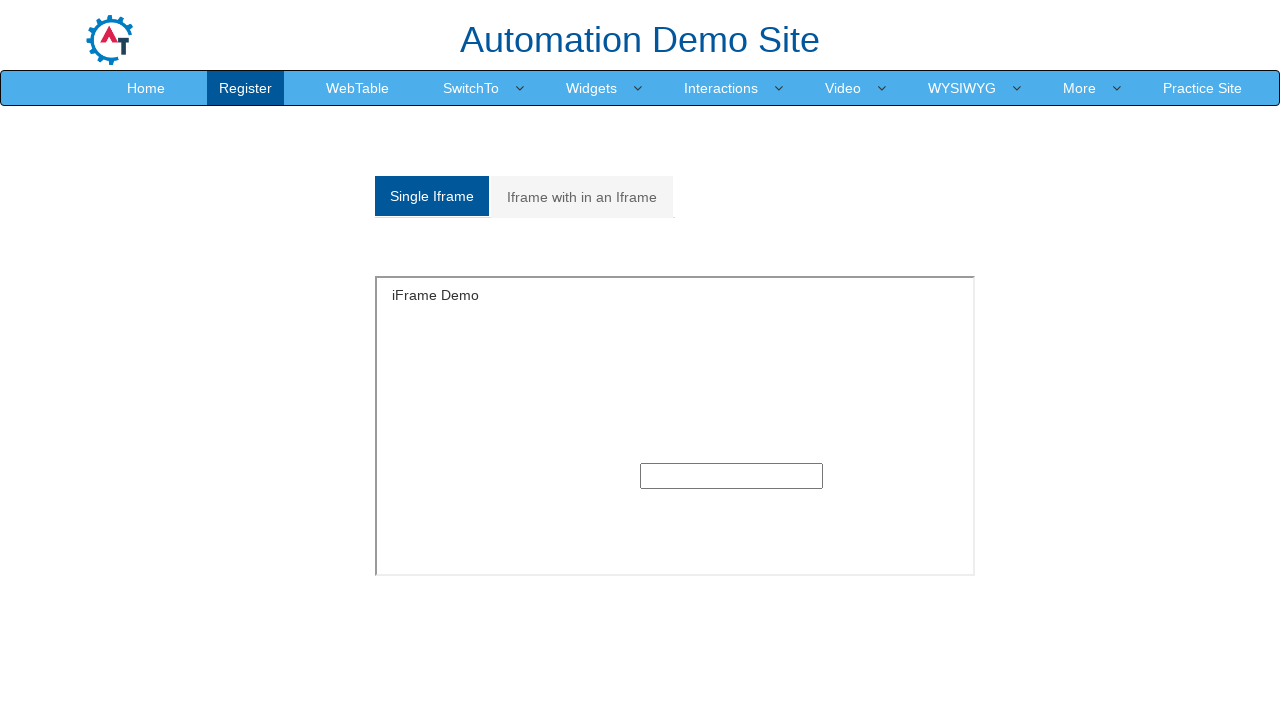

Entered '1234567890' into text input field inside iframe on #singleframe >> internal:control=enter-frame >> input[type='text']
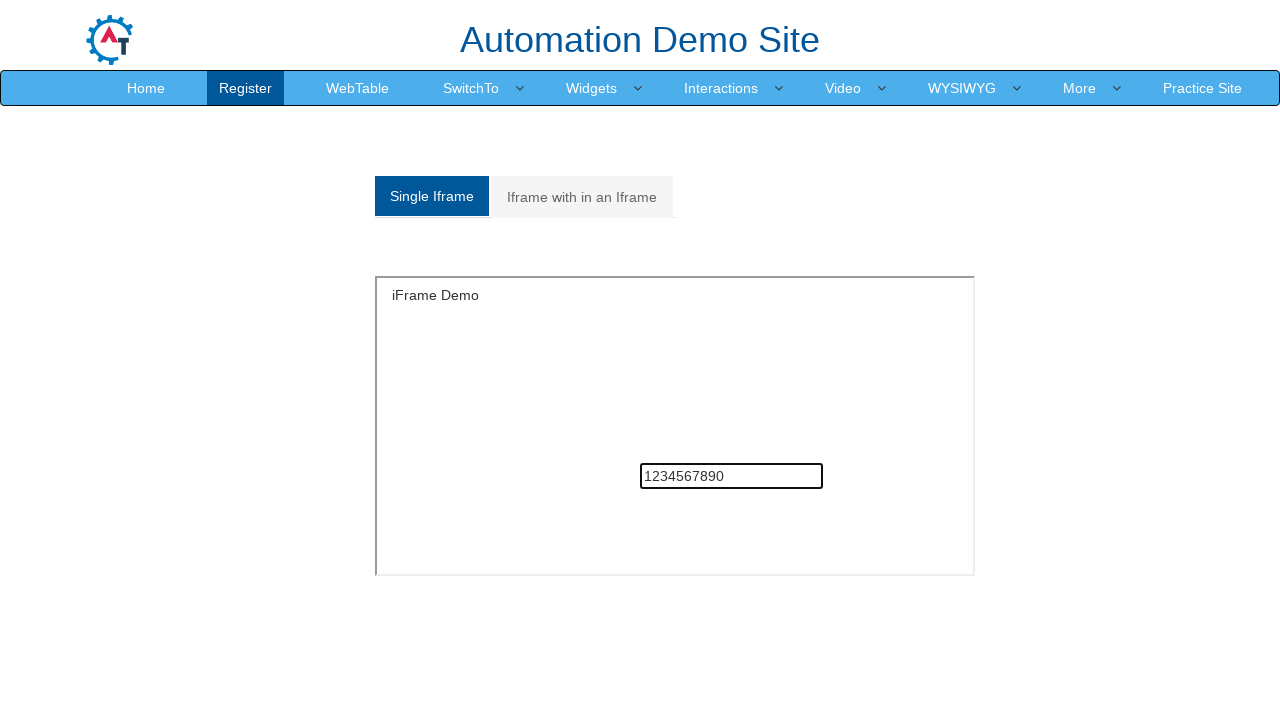

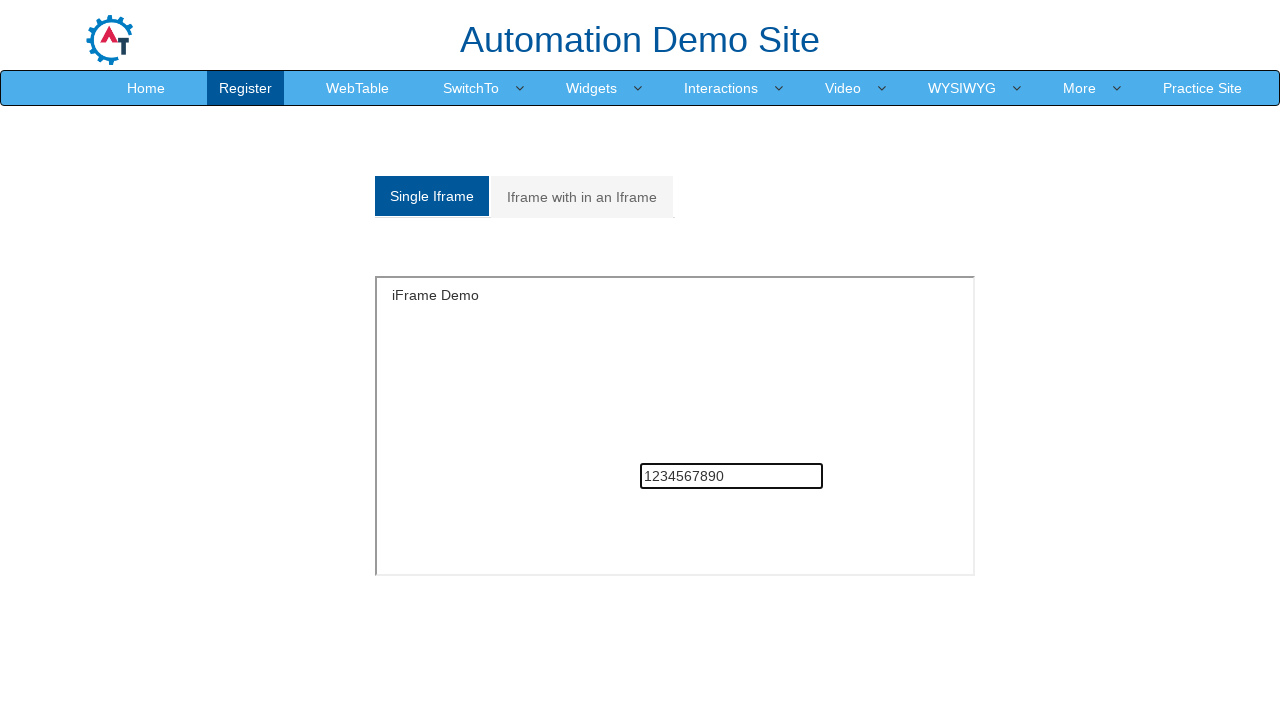